Tests hovering over the Contrary link to display a tooltip and verifying its text content

Starting URL: https://demoqa.com/tool-tips

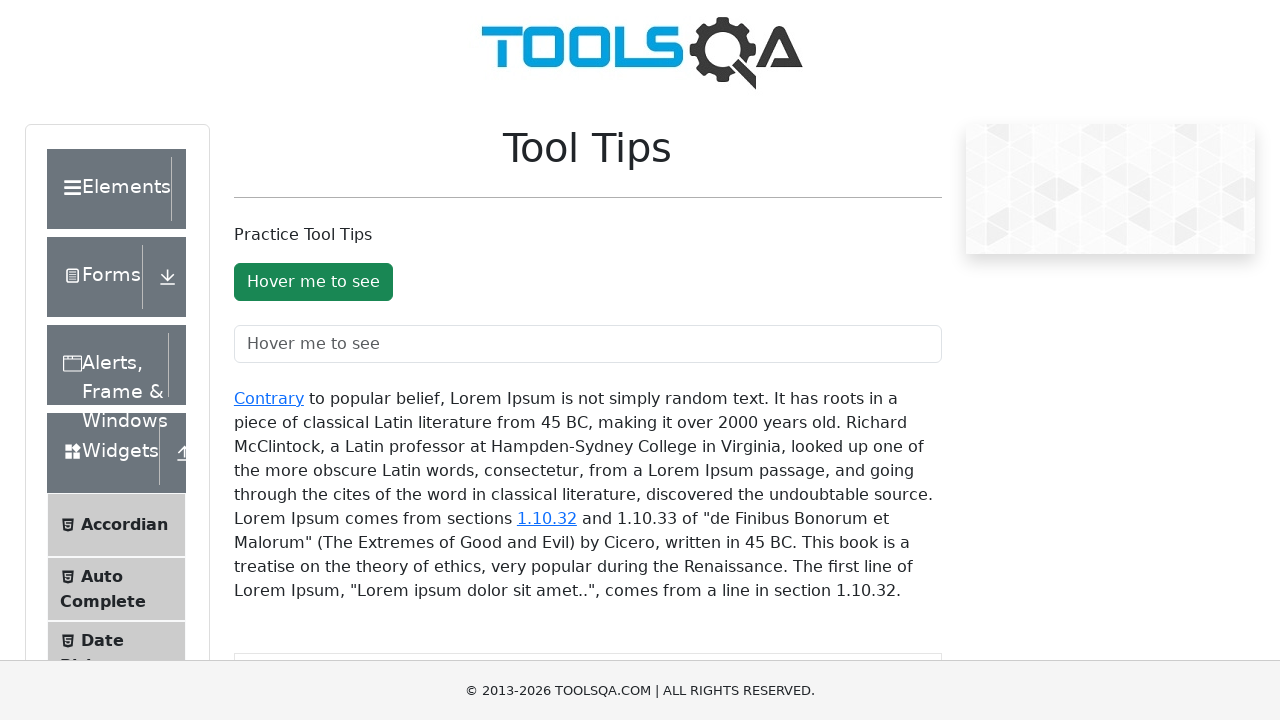

Navigated to https://demoqa.com/tool-tips
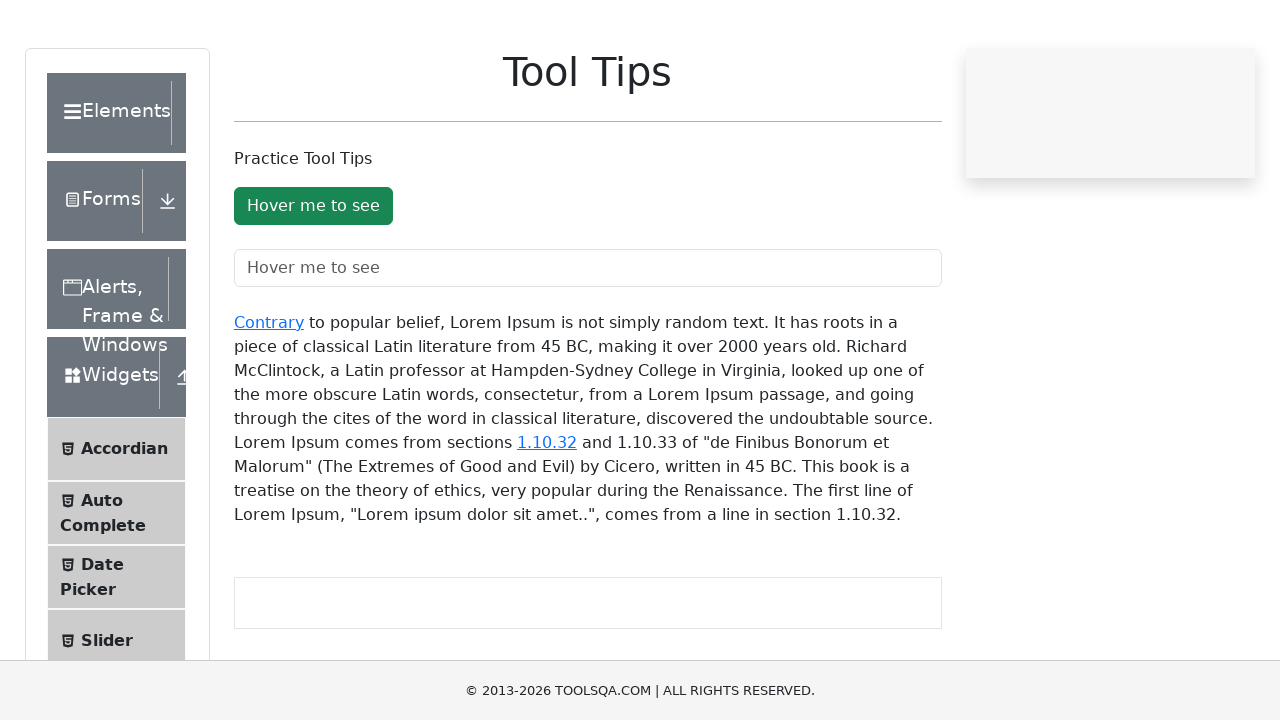

Hovered over the Contrary link at (269, 398) on xpath=//a[text()='Contrary']
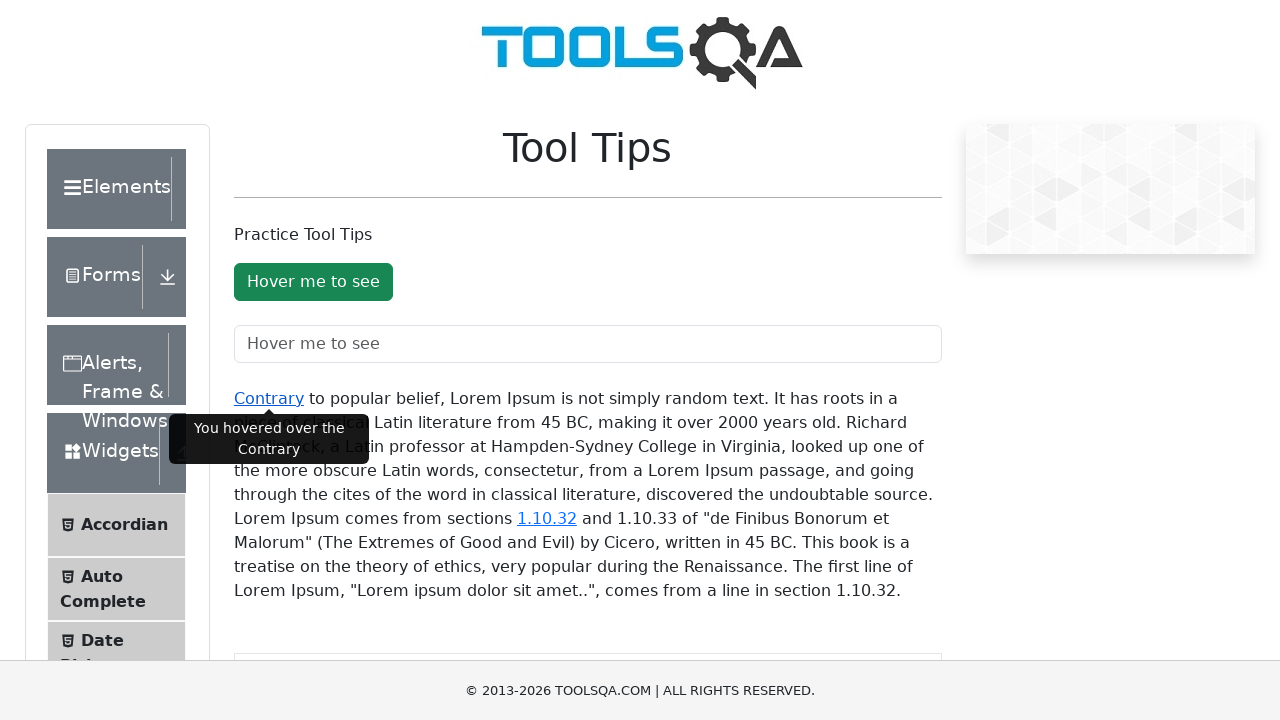

Tooltip became visible
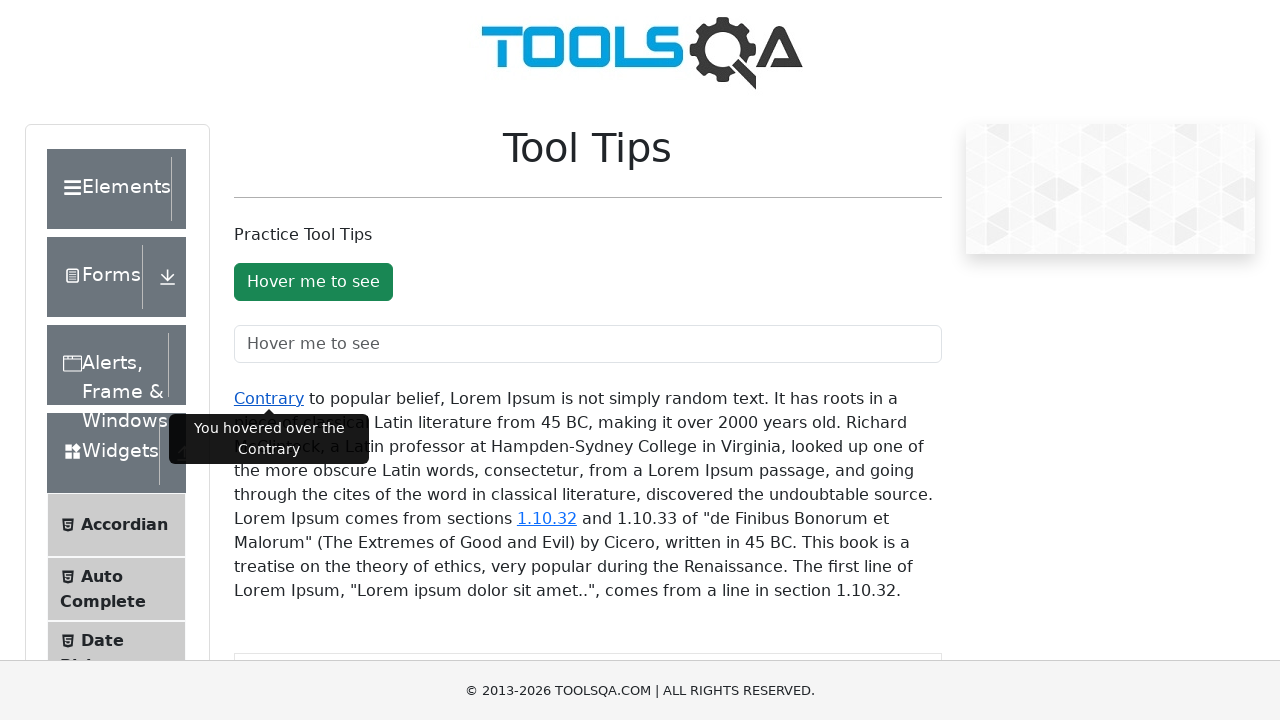

Verified tooltip text matches 'You hovered over the Contrary'
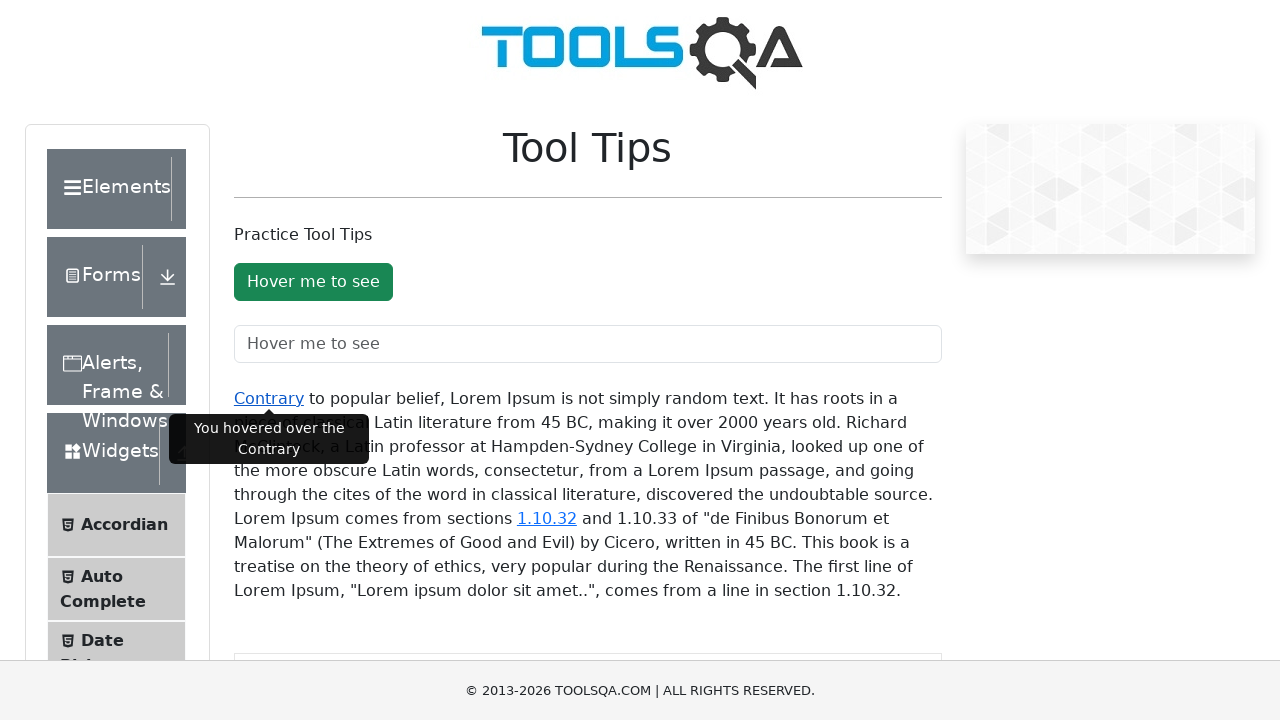

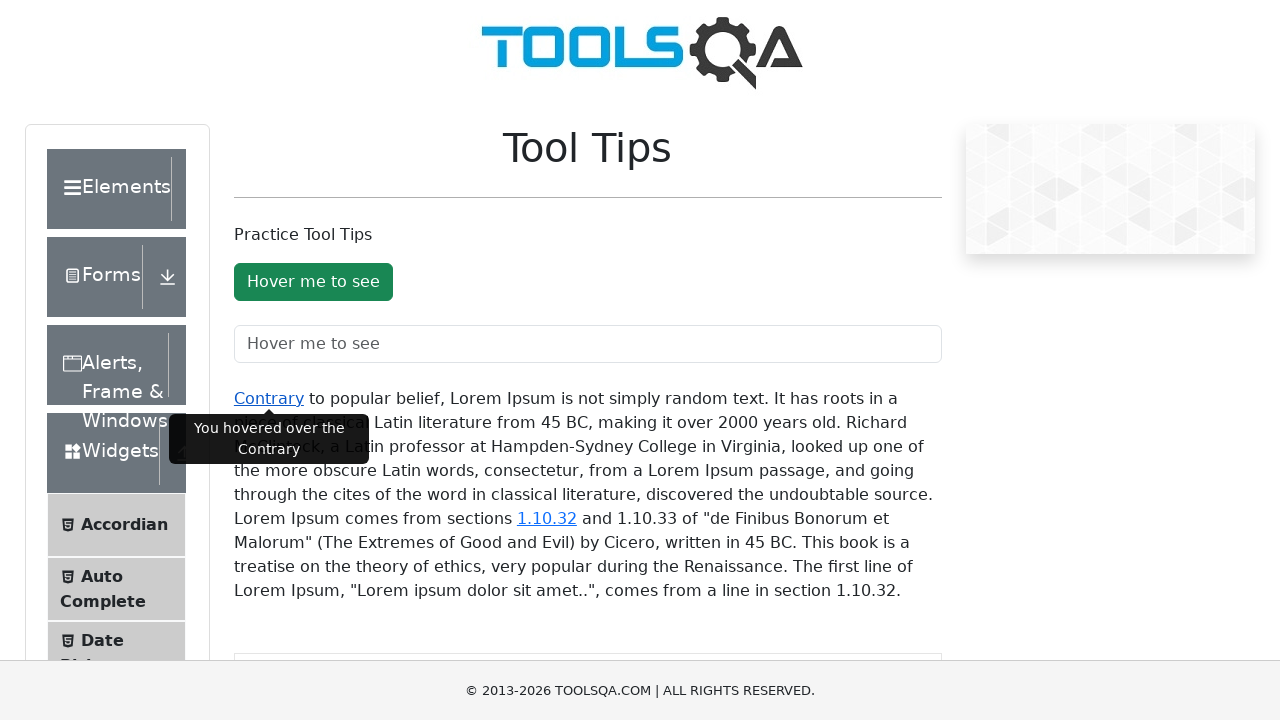